Navigates to Gmail homepage and clicks the Help link

Starting URL: https://www.gmail.com

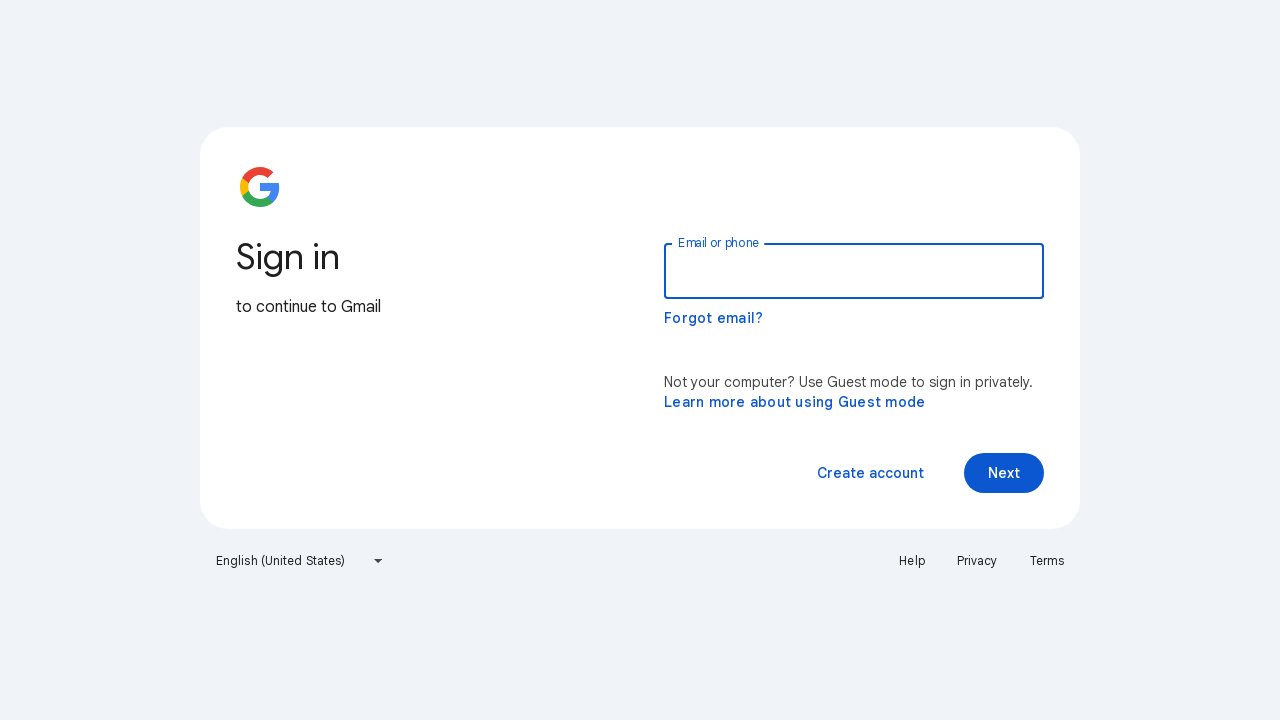

Navigated to Gmail homepage
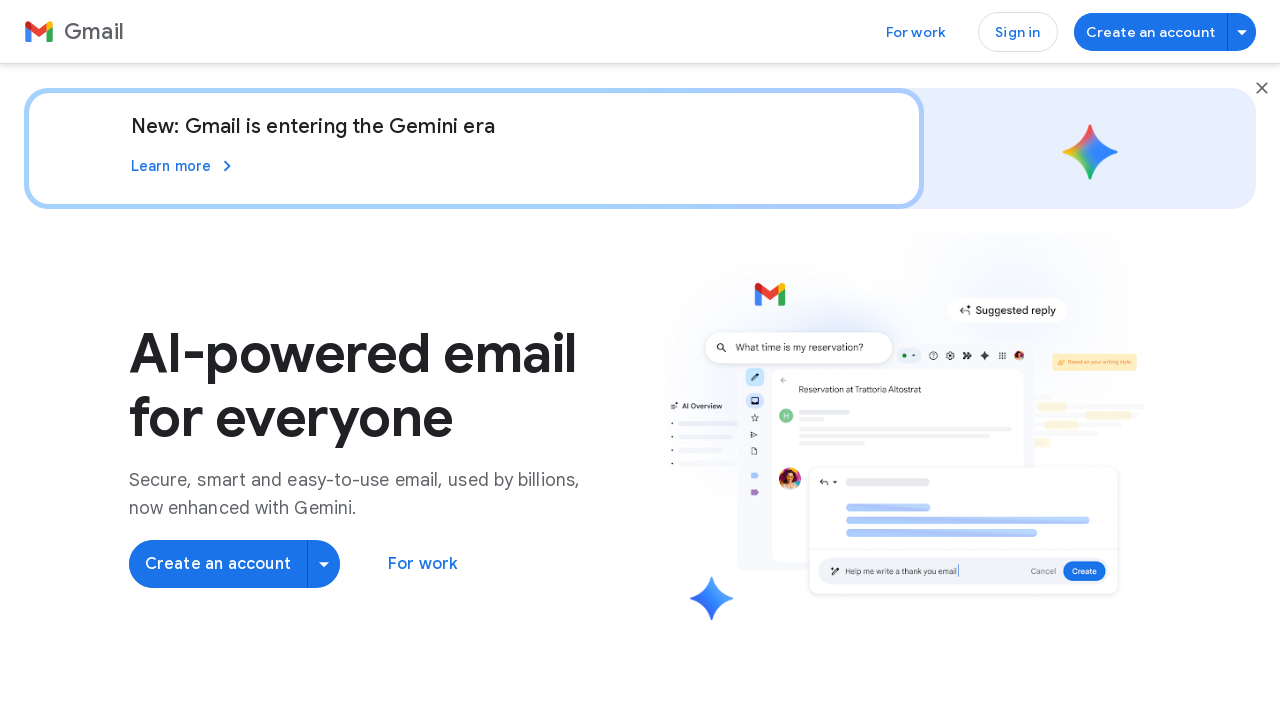

Clicked the Help link at (640, 390) on text=Help
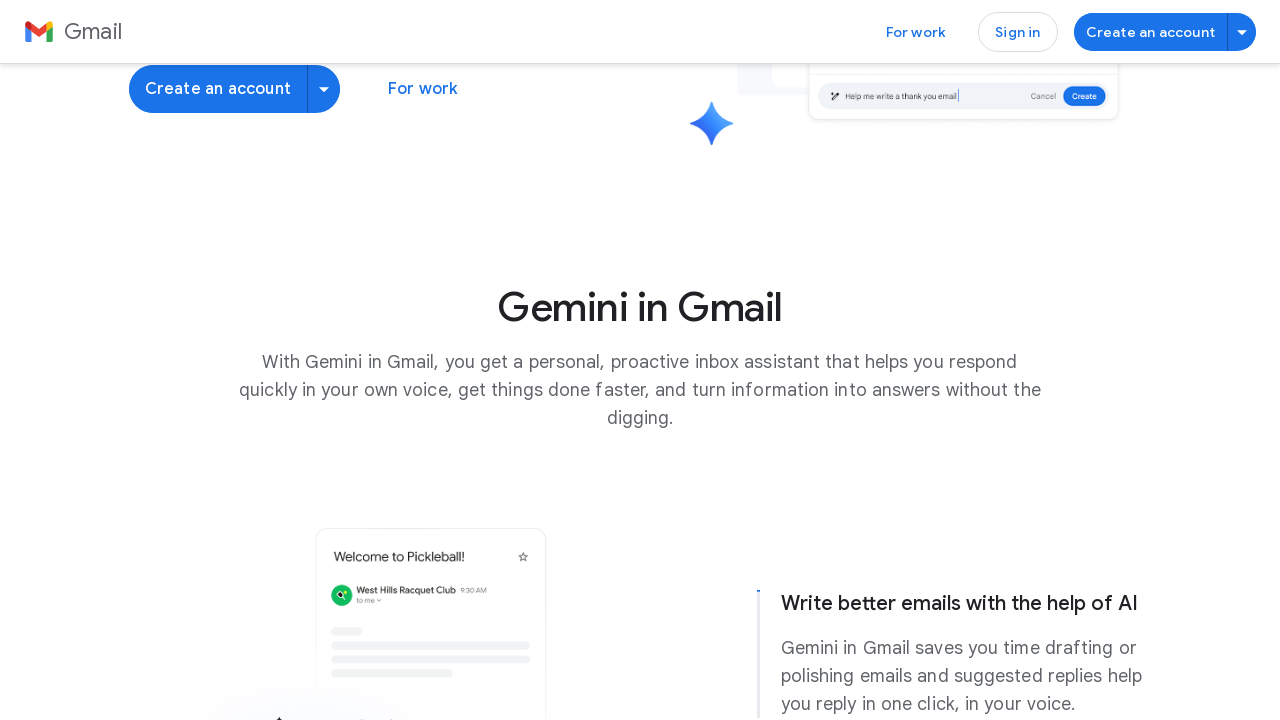

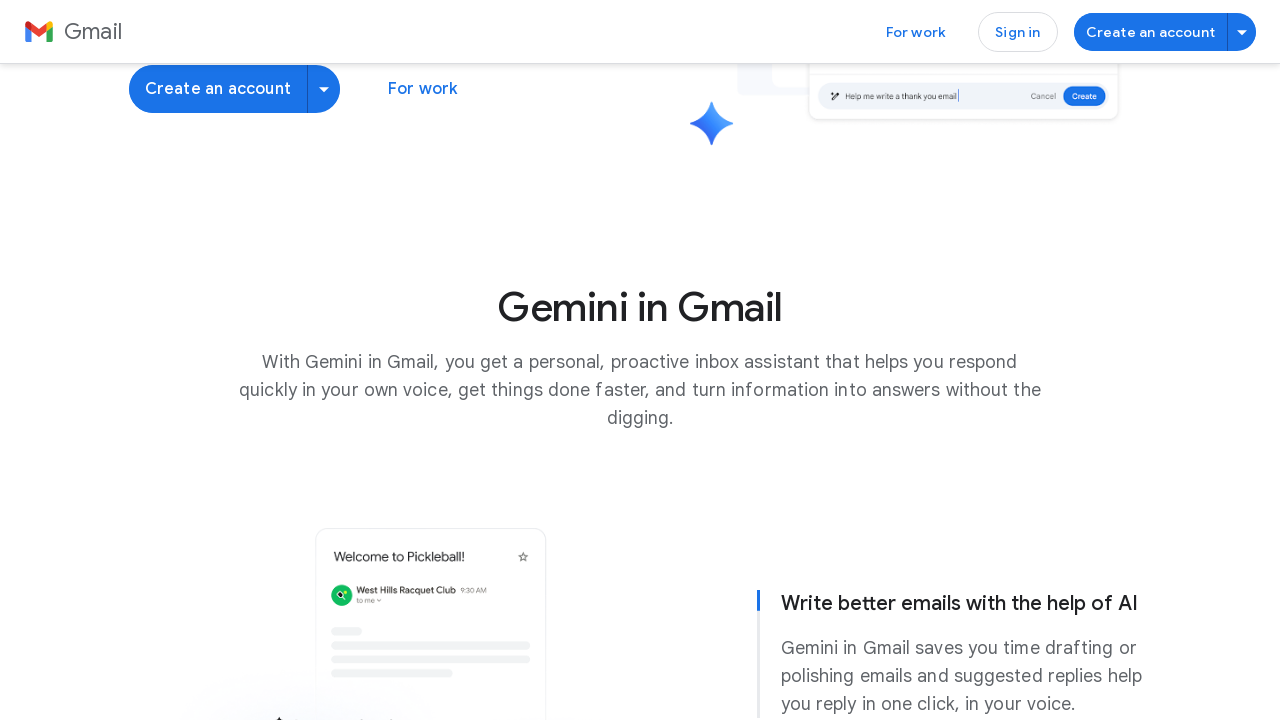